Tests the basketball tournament search functionality by opening the filter panel, entering a date range for 2025, and submitting the search to filter youth basketball events.

Starting URL: https://basketball.exposureevents.com/youth-basketball-events

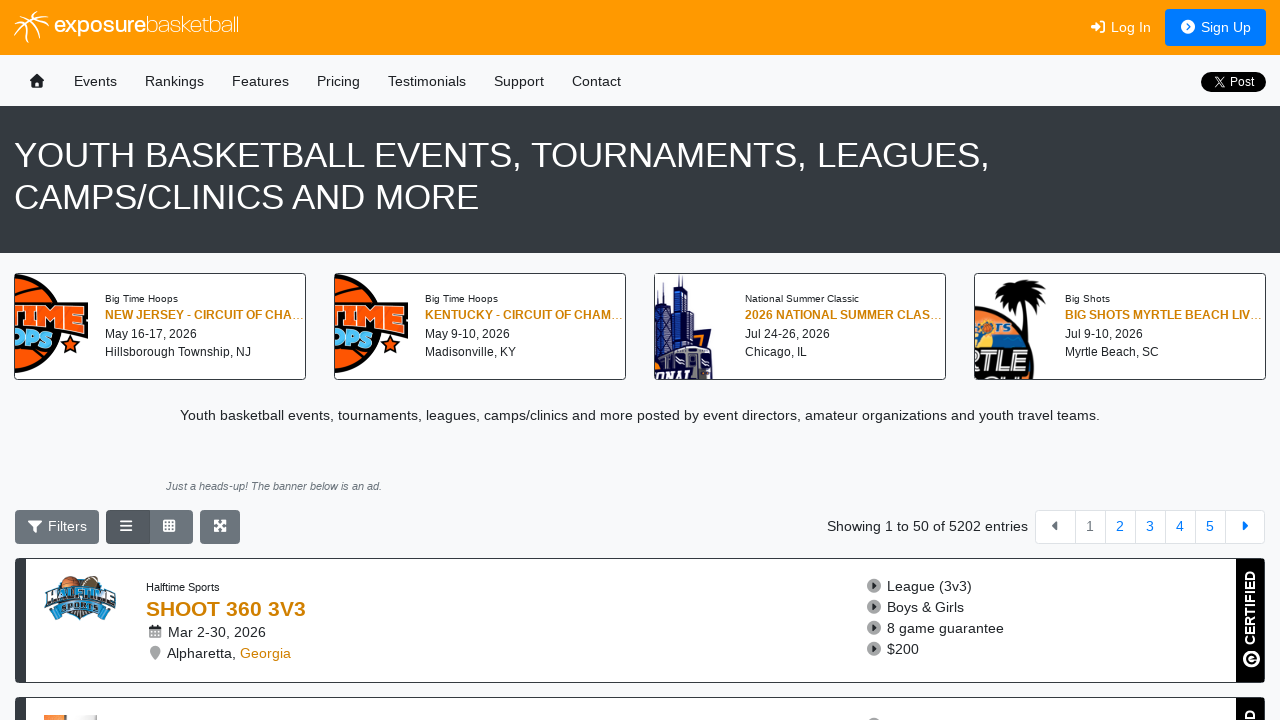

Clicked filter button to open filter panel at (57, 527) on div.row > div:first-child > button:first-child
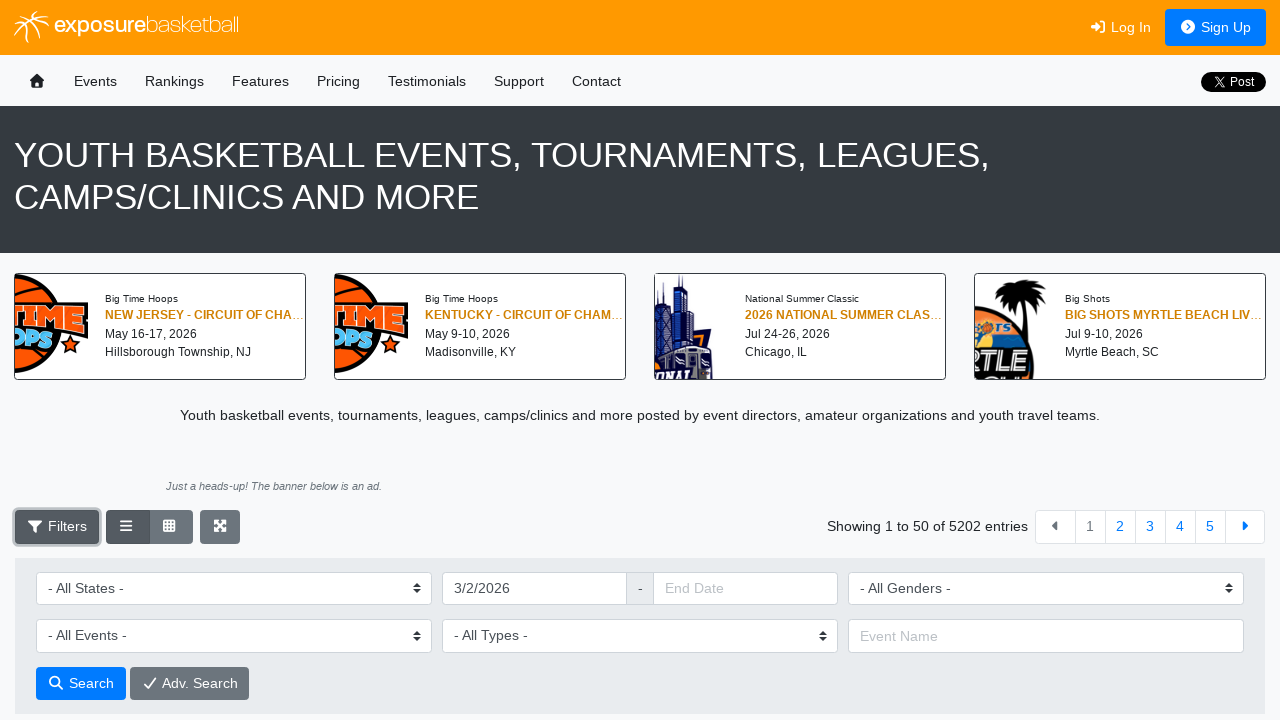

Filter panel loaded with date input fields visible
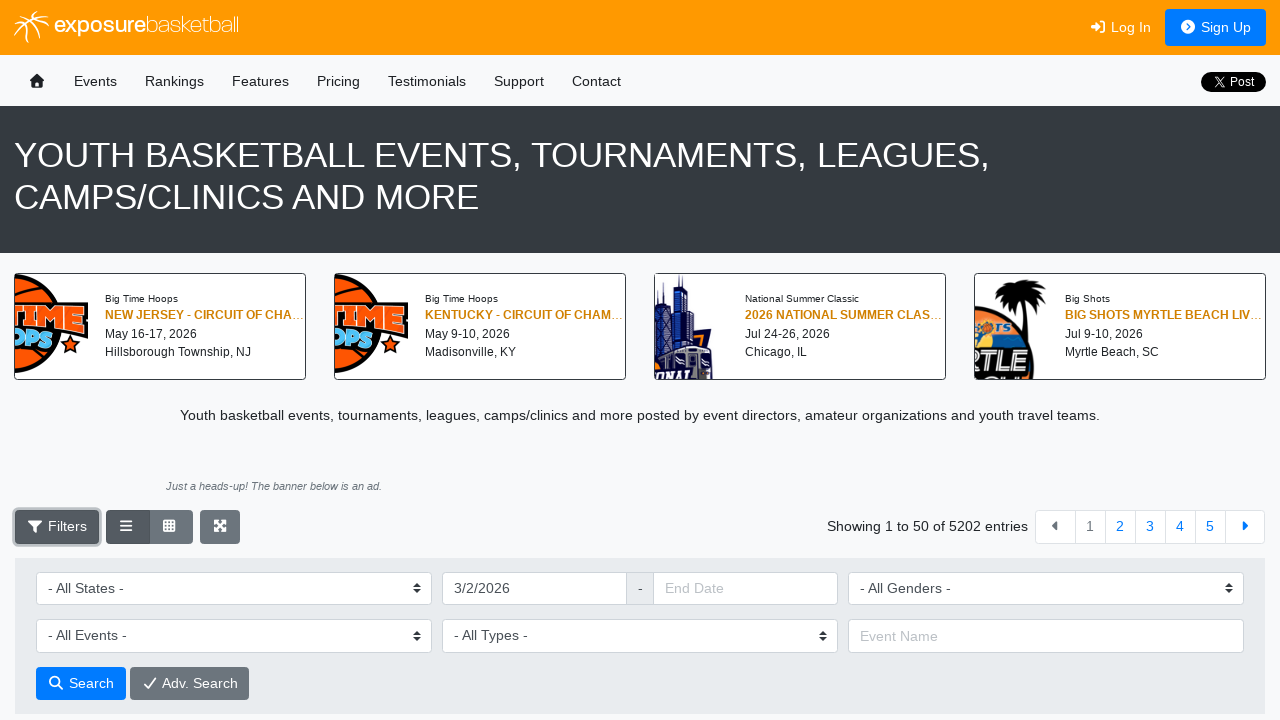

Cleared start date field on #StartDateString
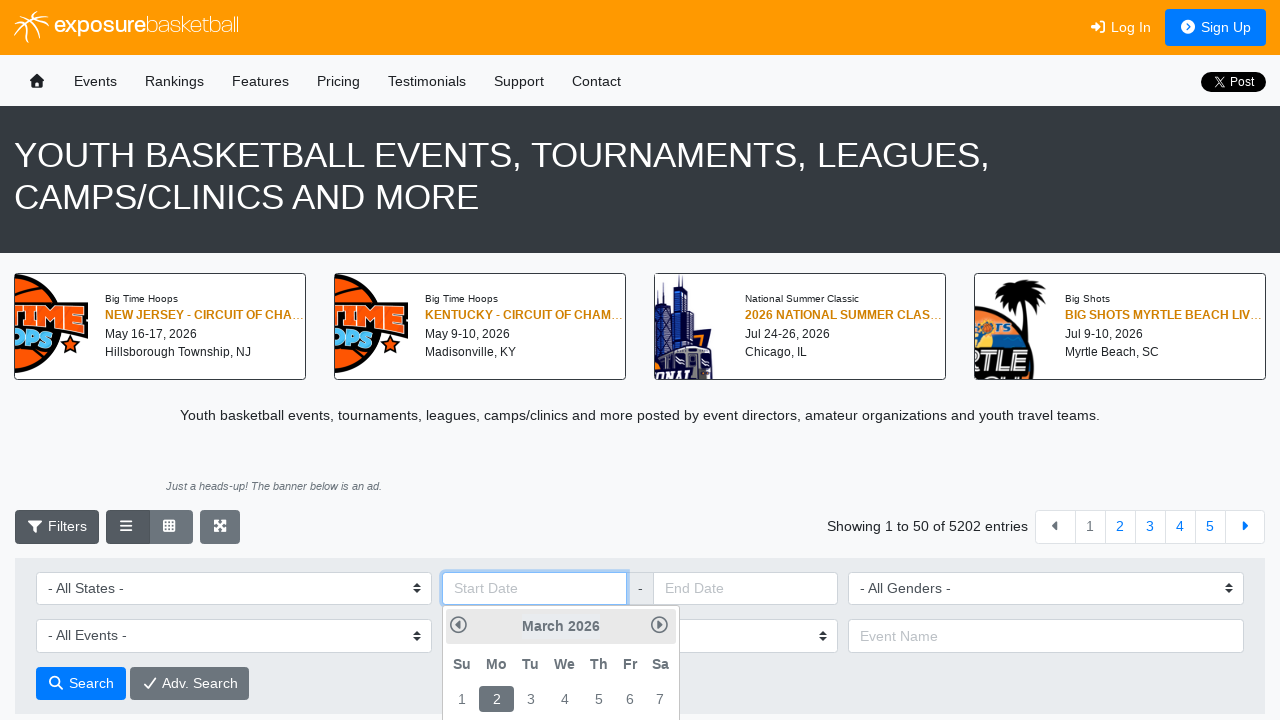

Entered start date '1/1/2025' on #StartDateString
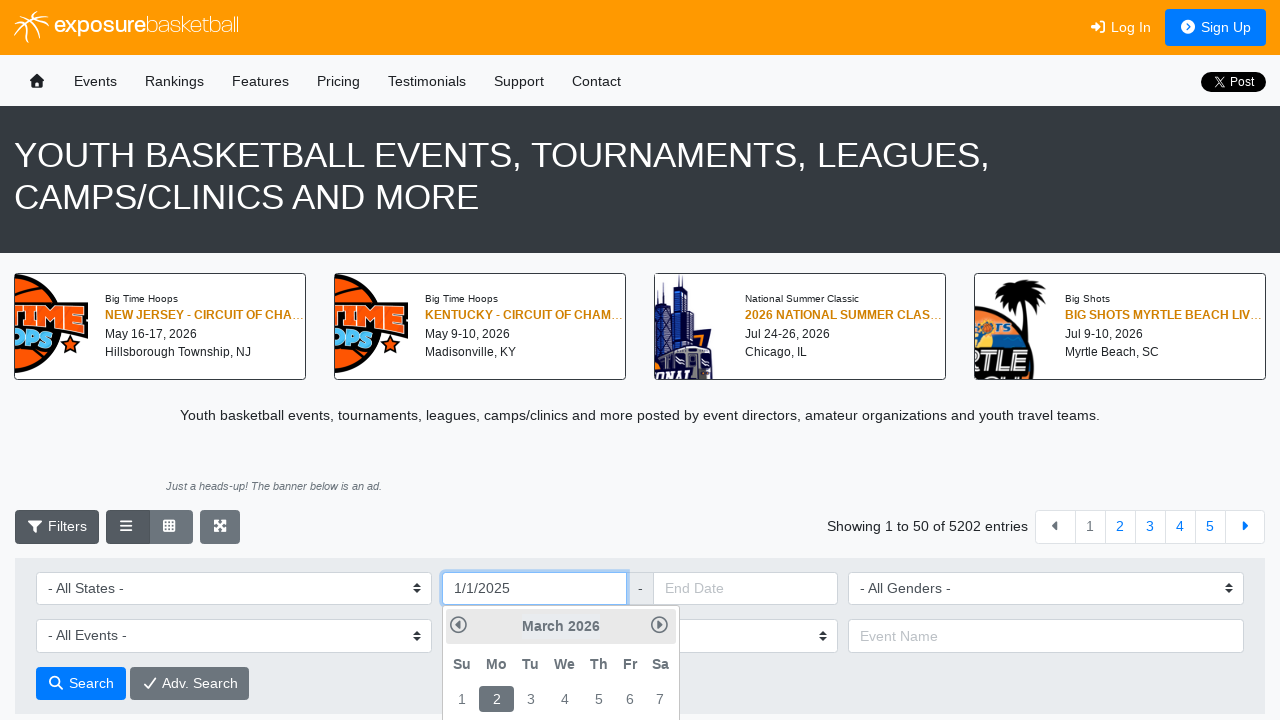

Entered end date '12/31/2025' on #EndDateString
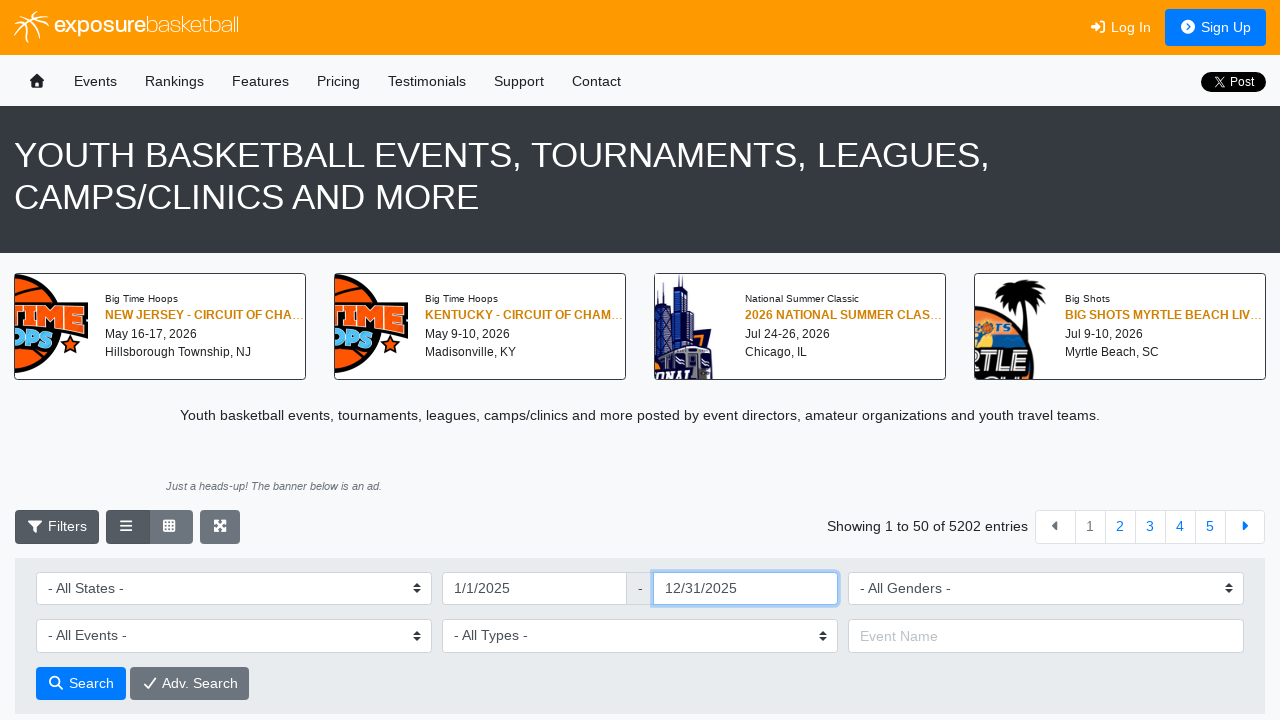

Clicked submit button to search for youth basketball events in 2025 at (81, 360) on [type='submit']
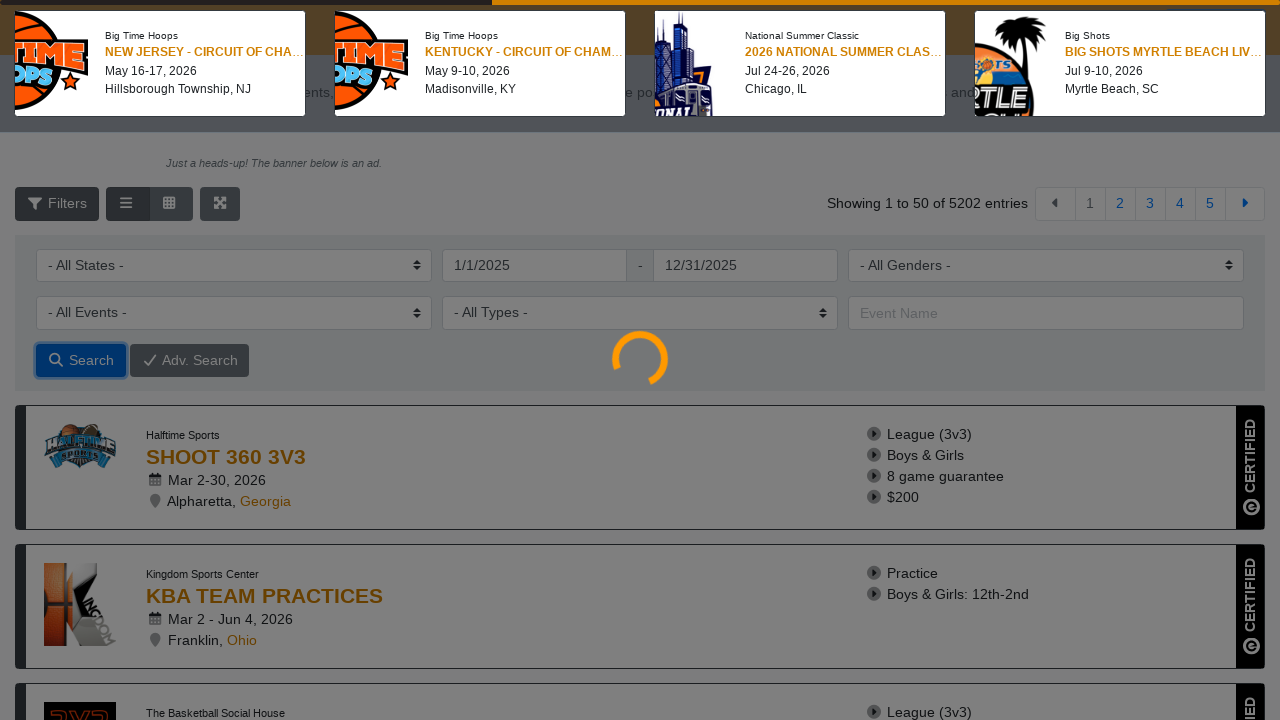

Search results loaded with basketball tournament events displayed
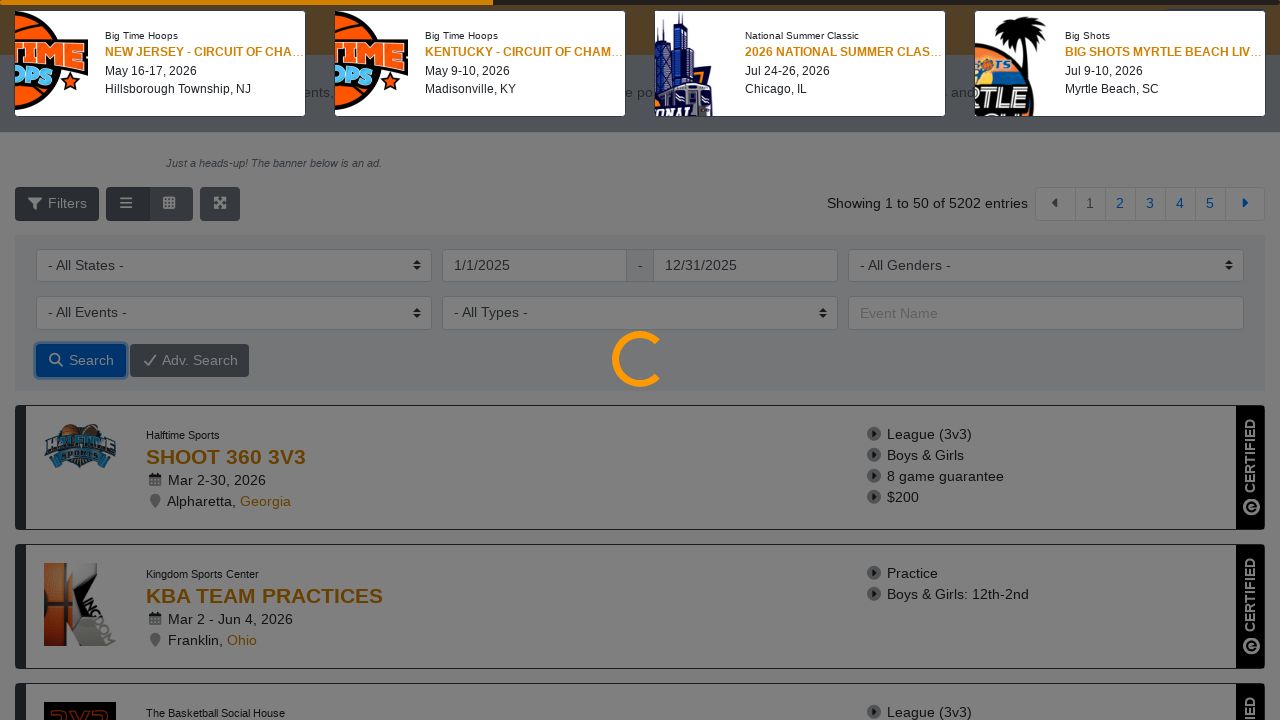

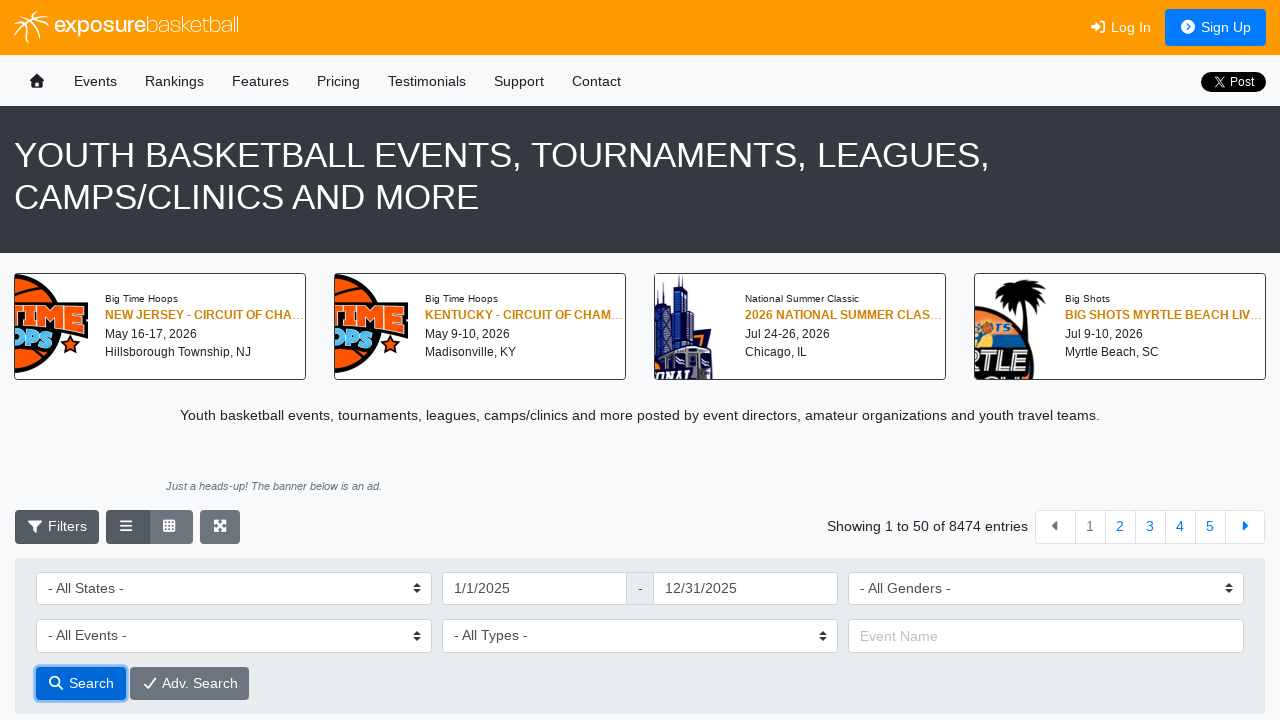